Tests an e-commerce site by searching for products containing "ber", adding them to cart, proceeding to checkout, and applying a promo code

Starting URL: https://rahulshettyacademy.com/seleniumPractise/

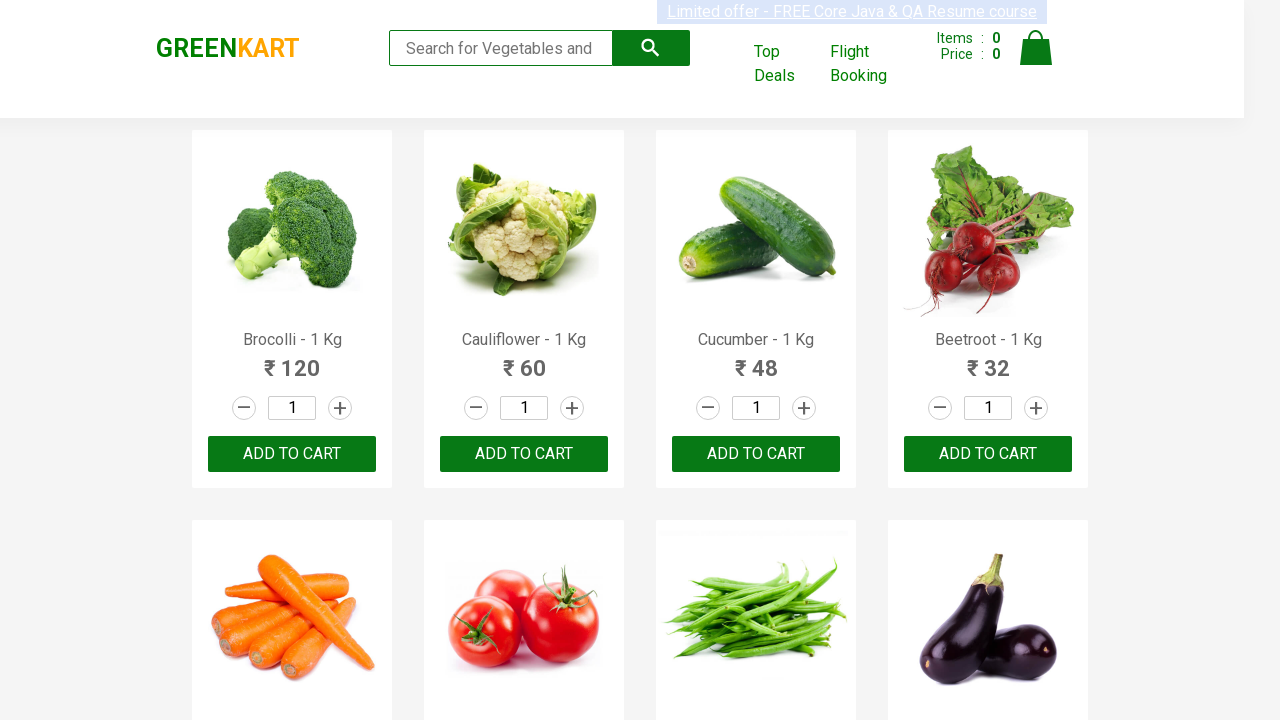

Filled search field with 'ber' on input.search-keyword
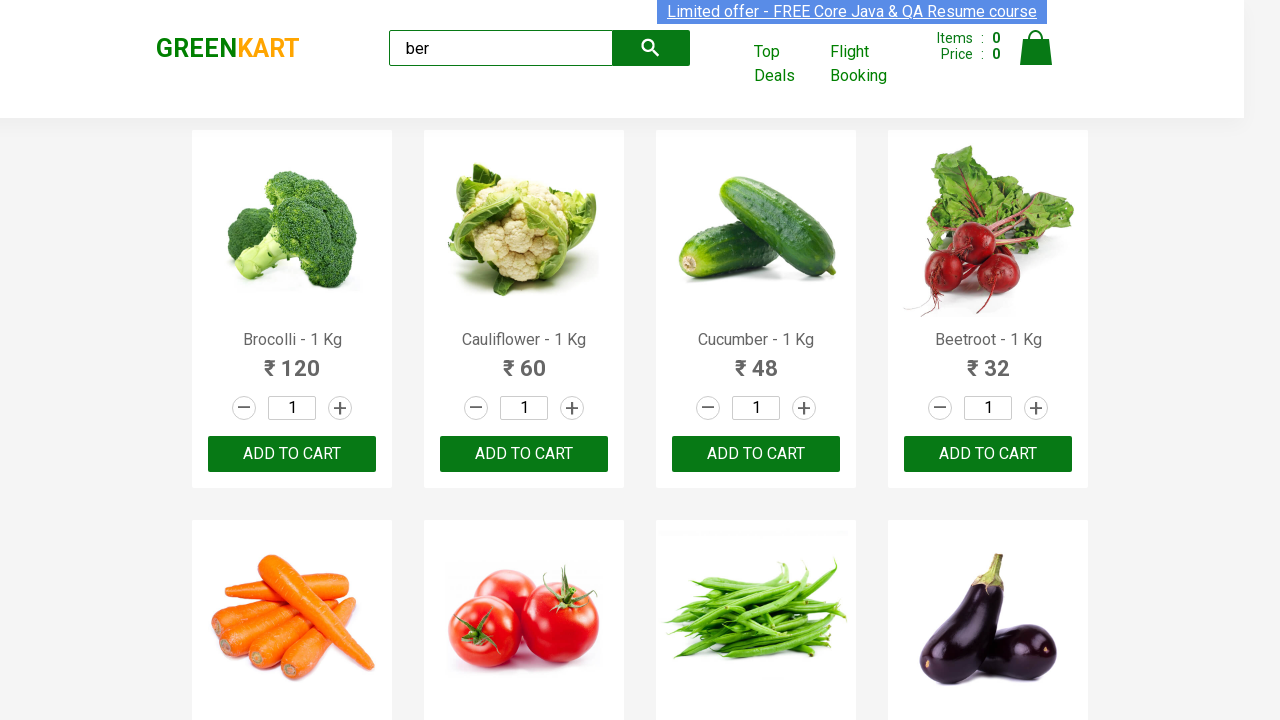

Waited 4 seconds for search results to filter
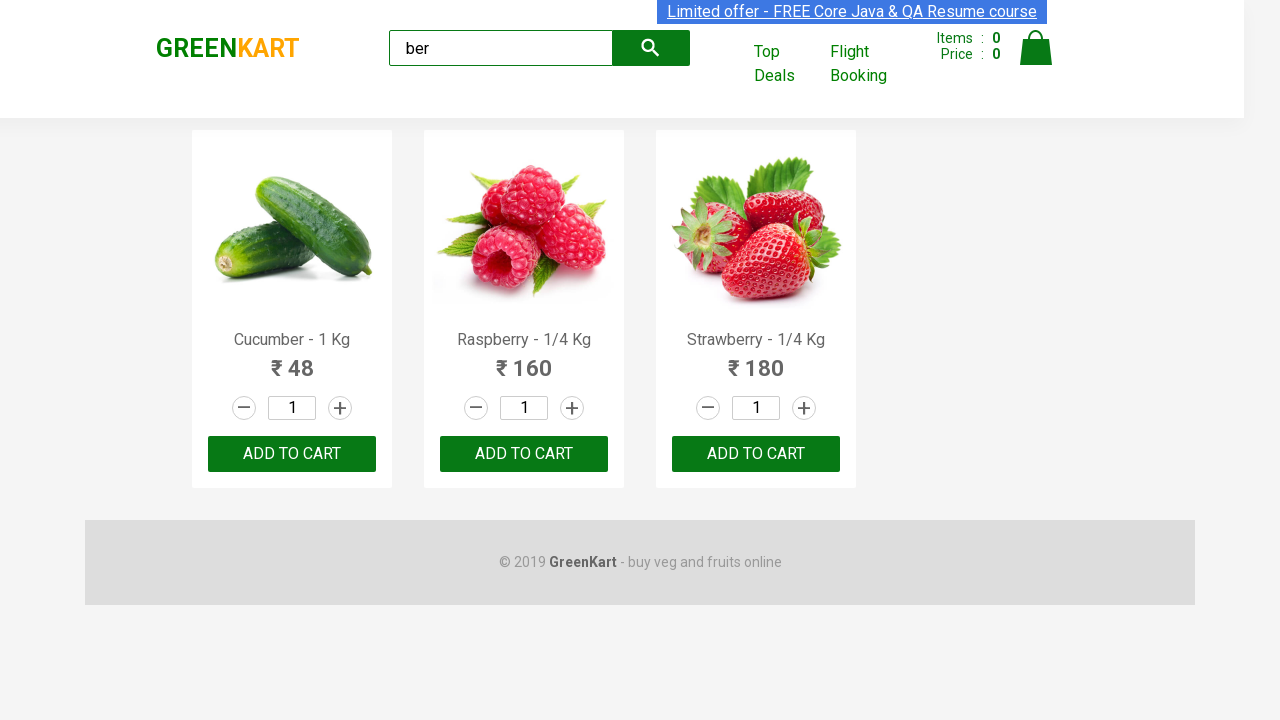

Retrieved all product elements from filtered results
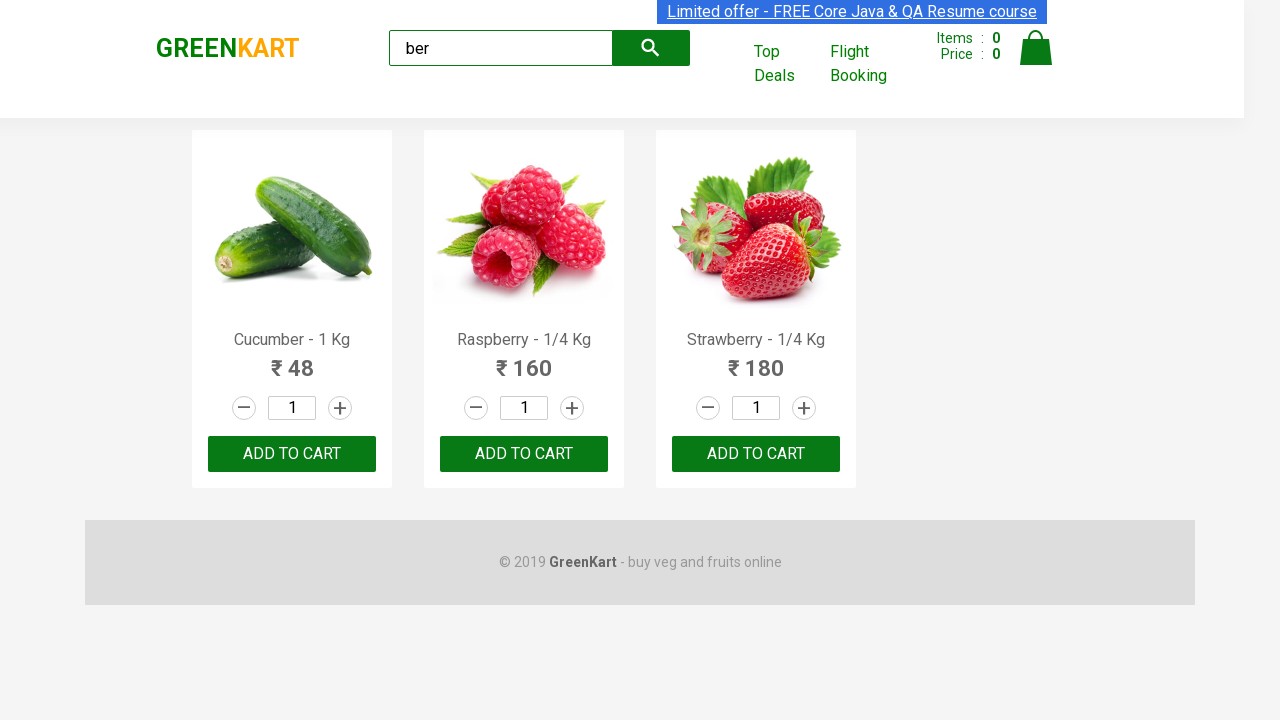

Verified that exactly 3 products are displayed
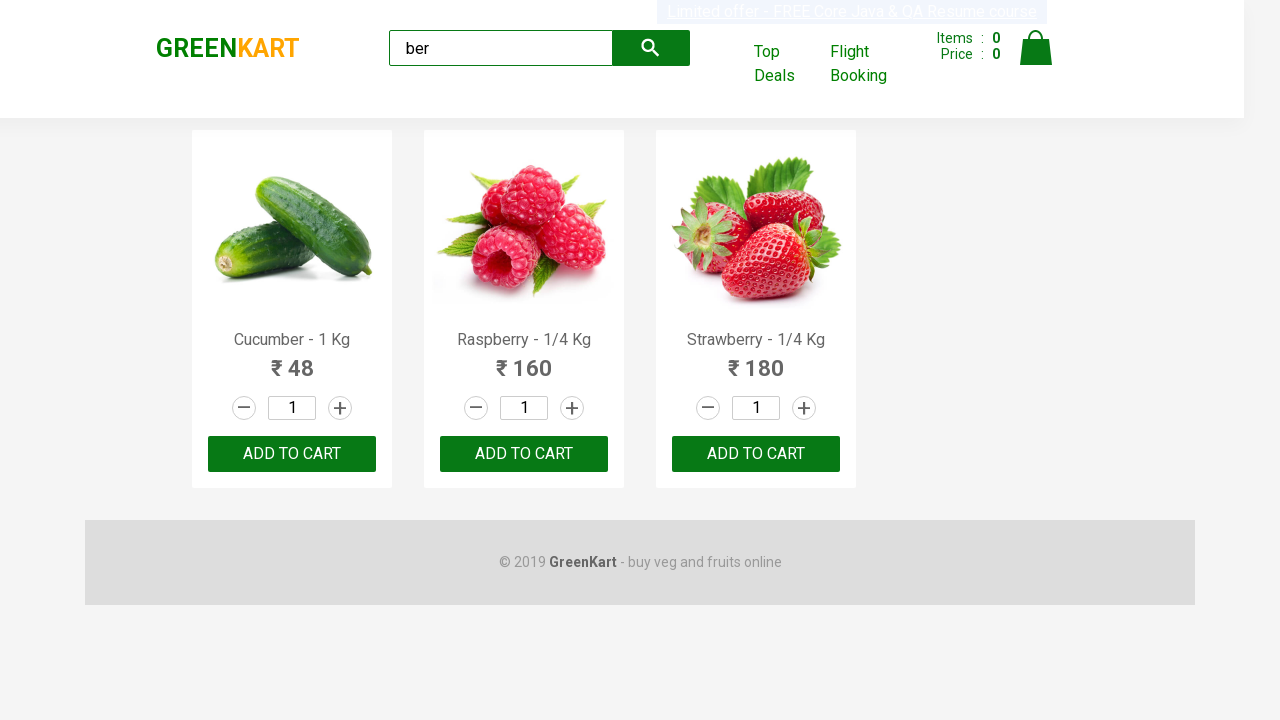

Retrieved all product action buttons
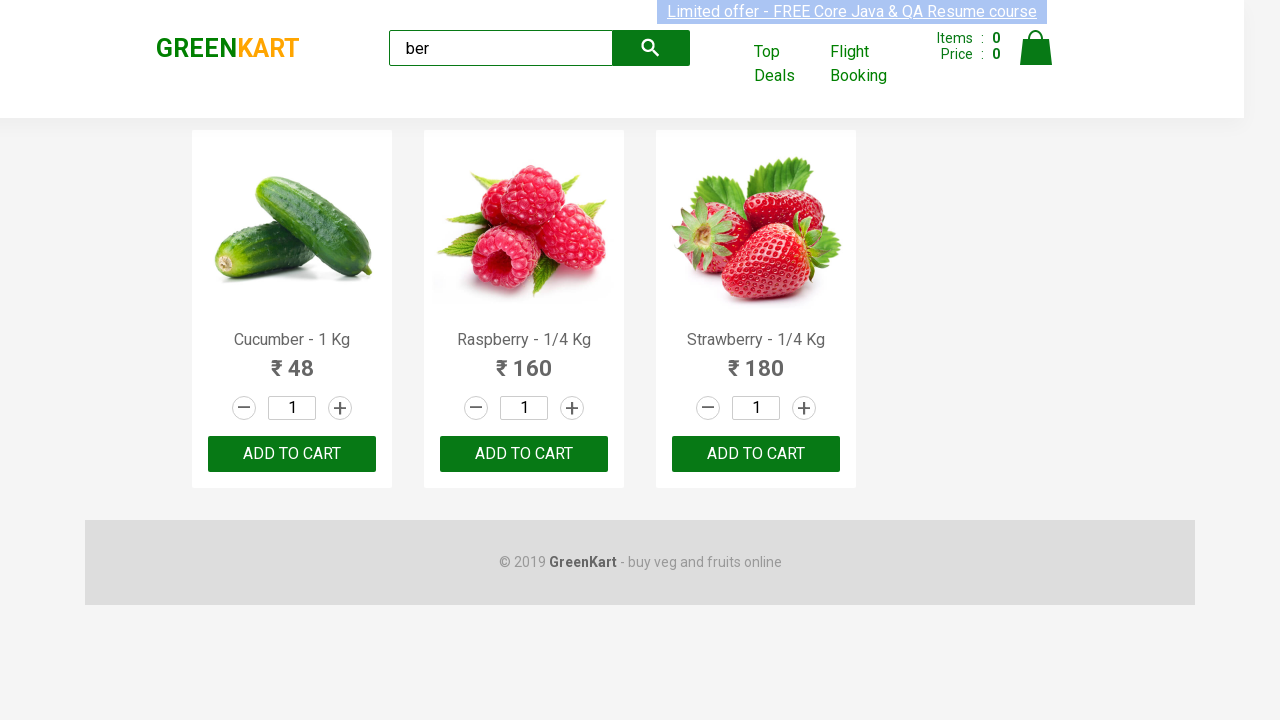

Clicked add to cart button for a product at (292, 454) on xpath=//div[@class='product-action']/button >> nth=0
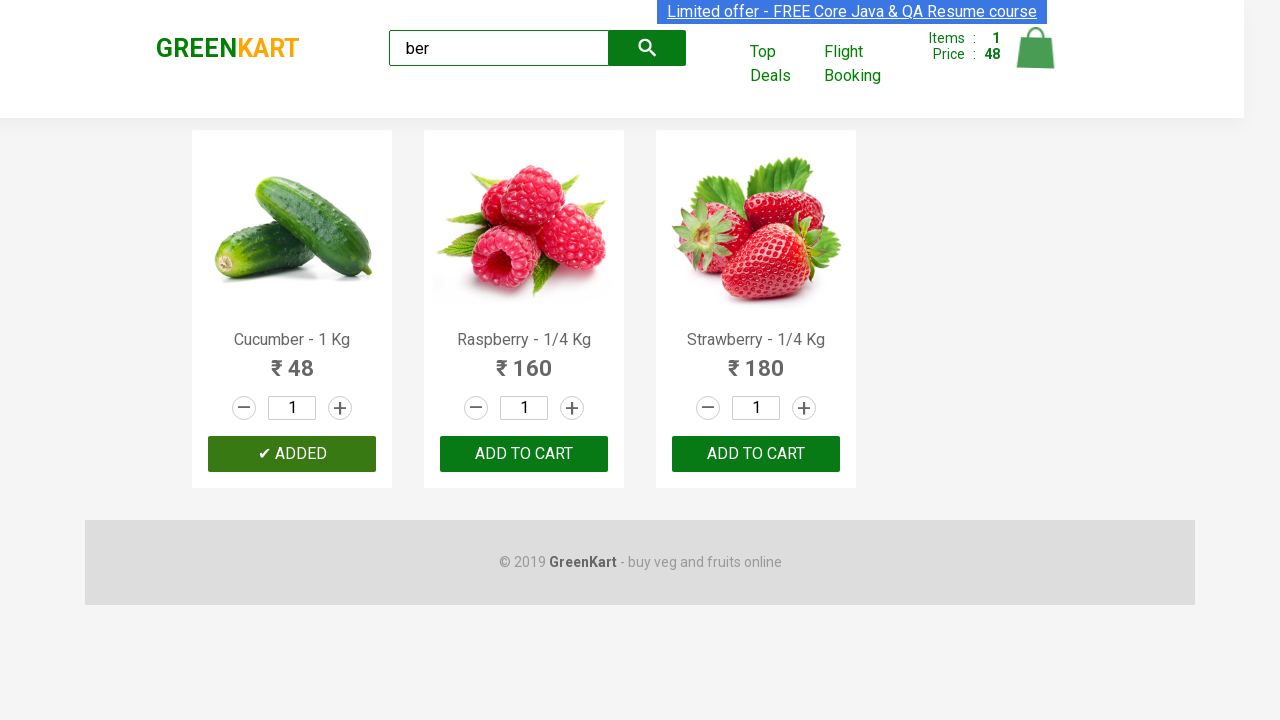

Clicked add to cart button for a product at (524, 454) on xpath=//div[@class='product-action']/button >> nth=1
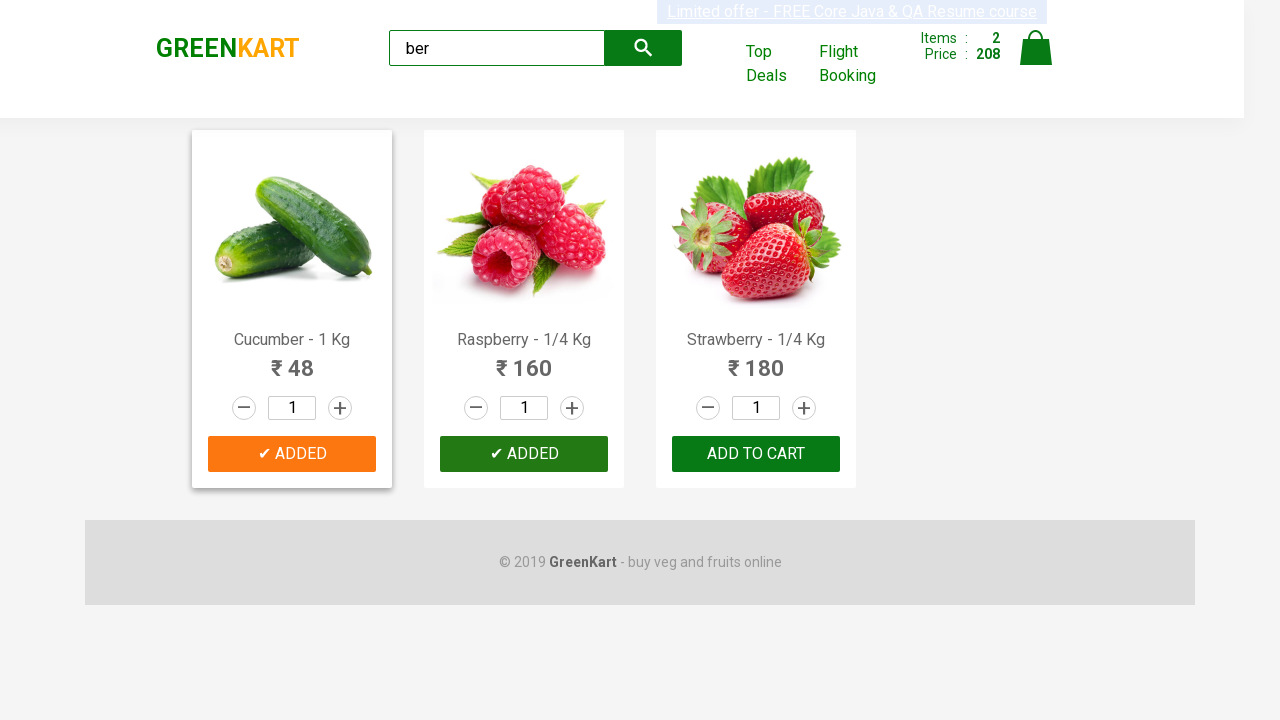

Clicked add to cart button for a product at (756, 454) on xpath=//div[@class='product-action']/button >> nth=2
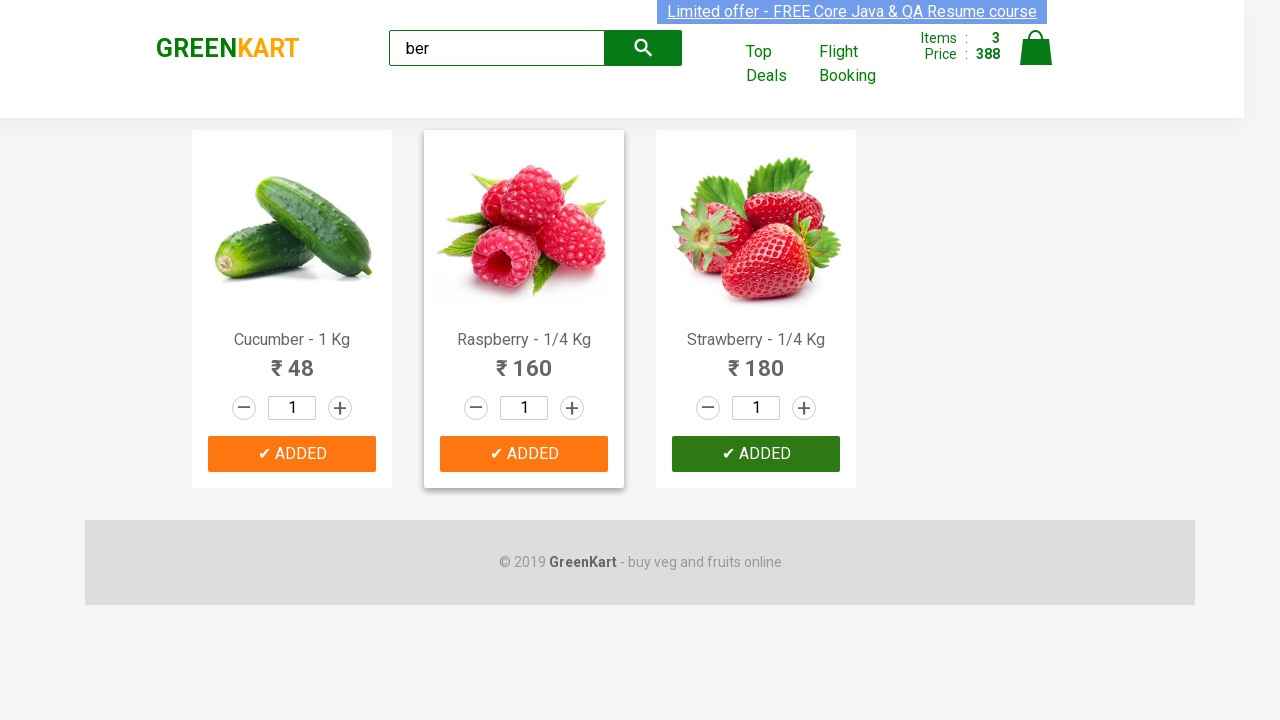

Clicked cart icon to open shopping cart at (1036, 48) on img[alt='Cart']
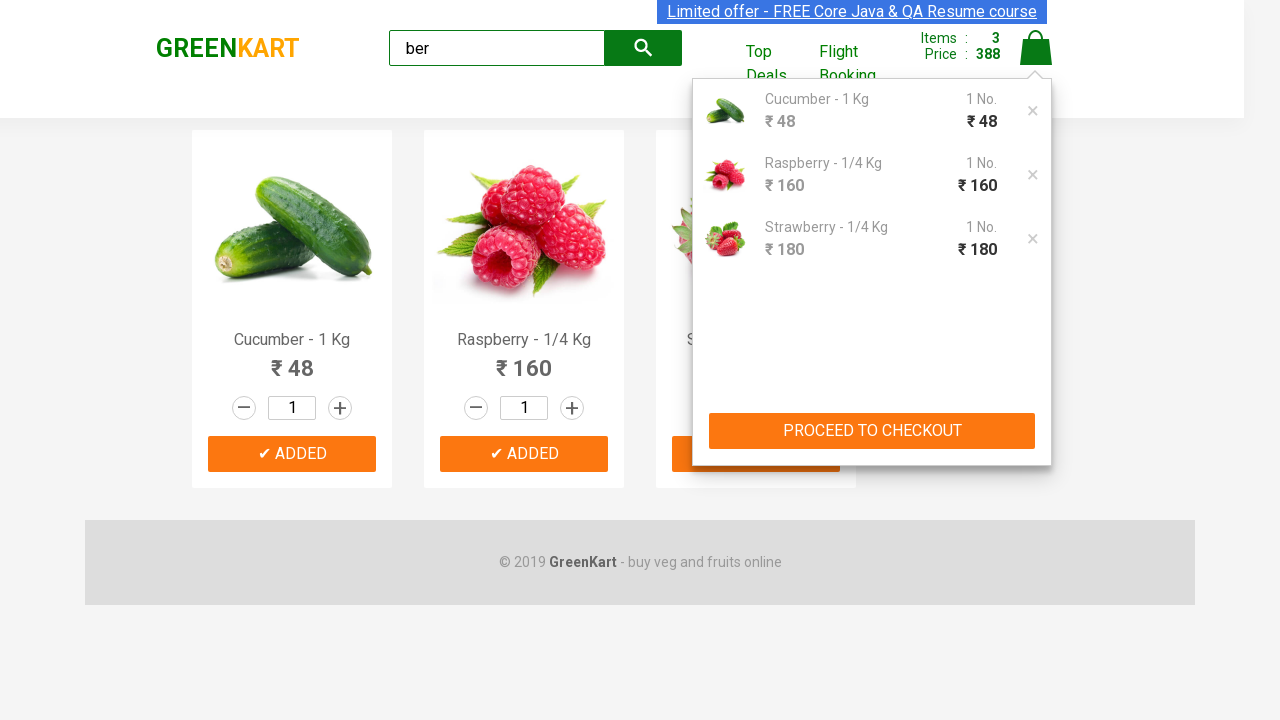

Clicked PROCEED TO CHECKOUT button at (872, 431) on xpath=//button[text()='PROCEED TO CHECKOUT']
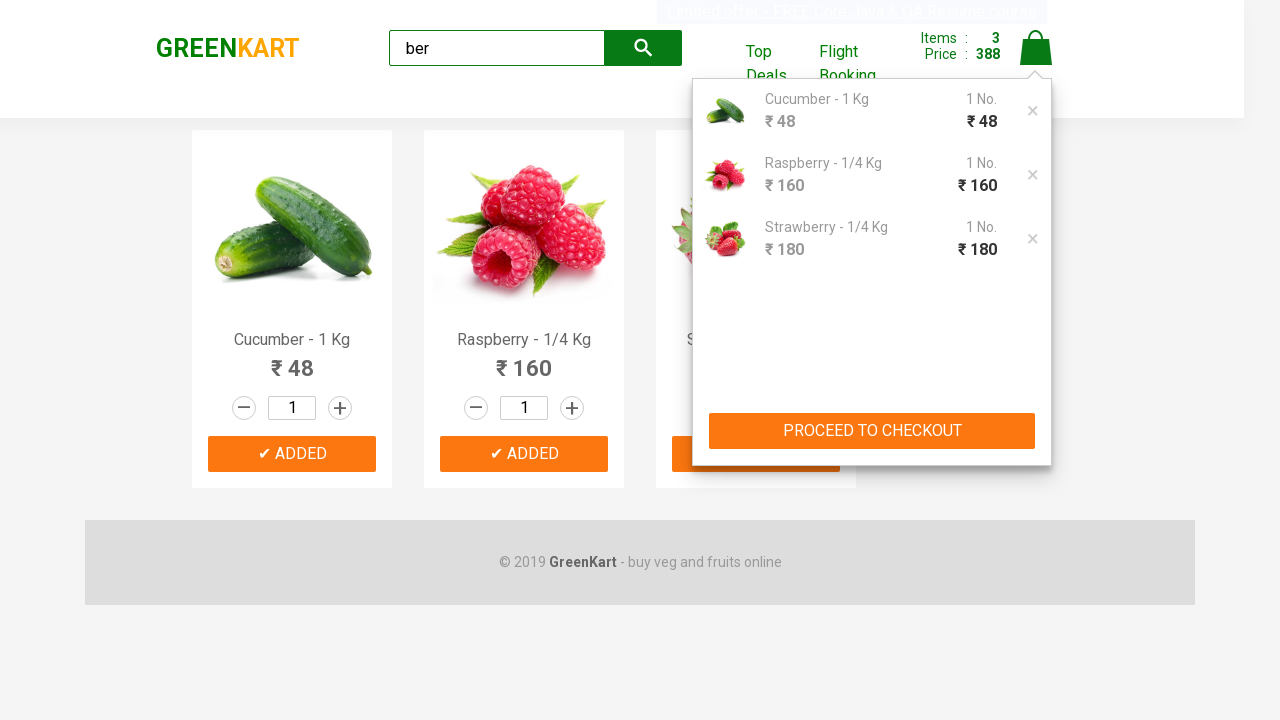

Waited for promo code input field to be visible
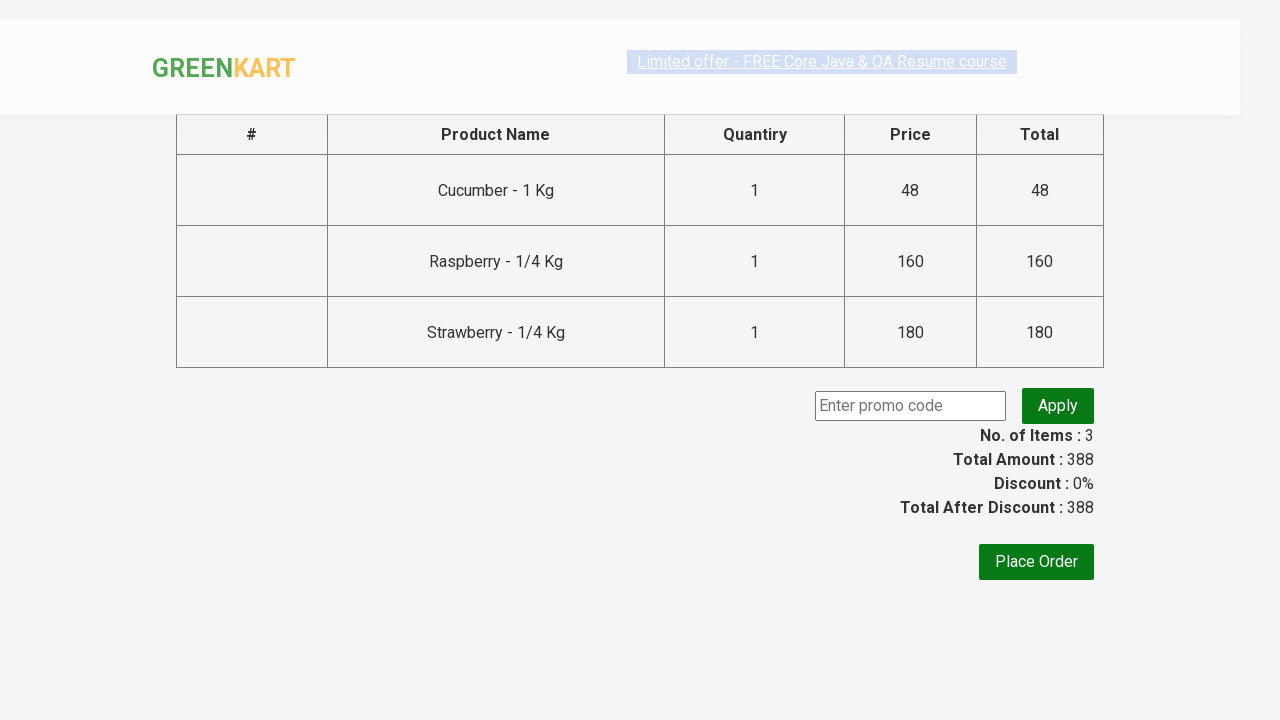

Entered promo code 'rahulshettyacademy' on .promoCode
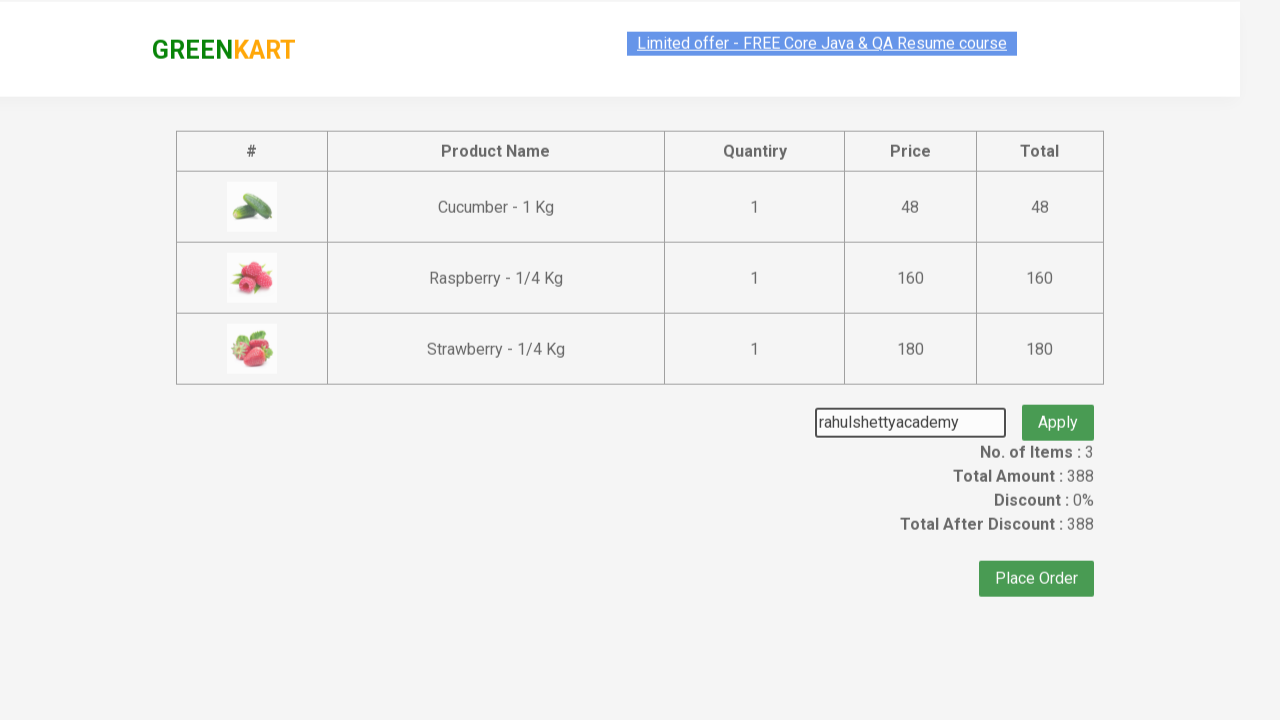

Clicked button to apply promo code at (1058, 406) on .promoBtn
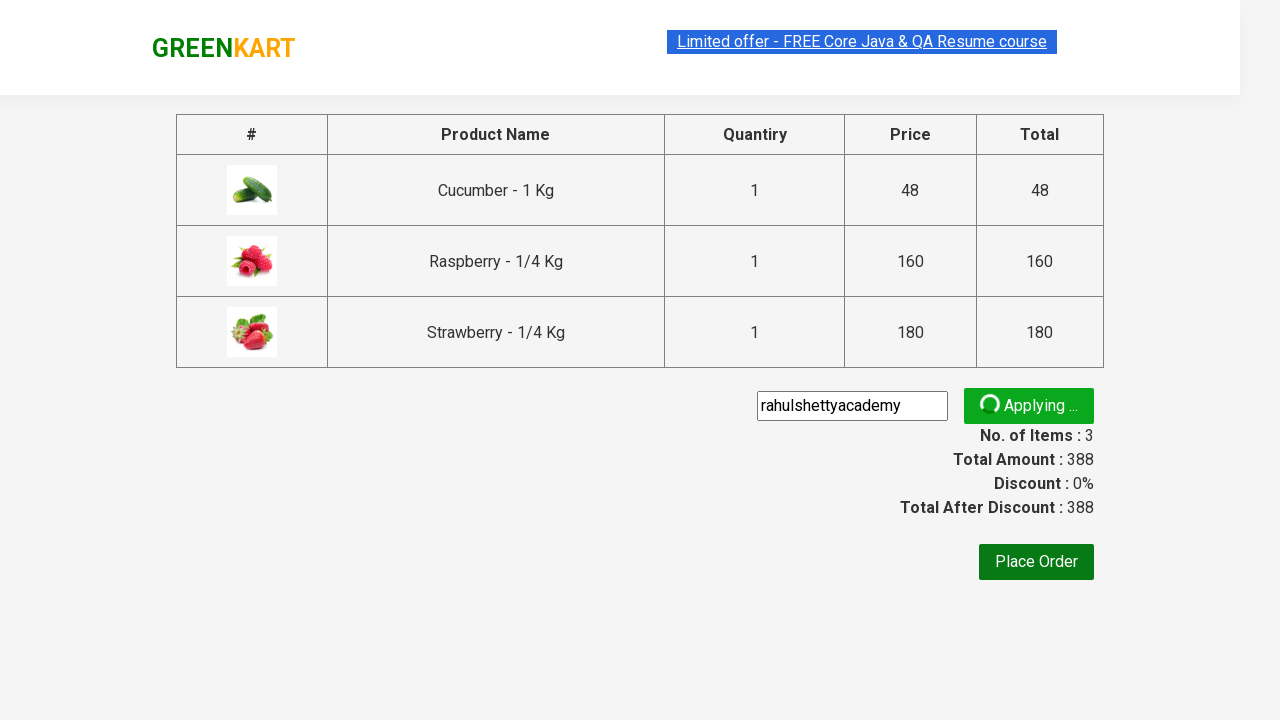

Waited for promo validation message to appear
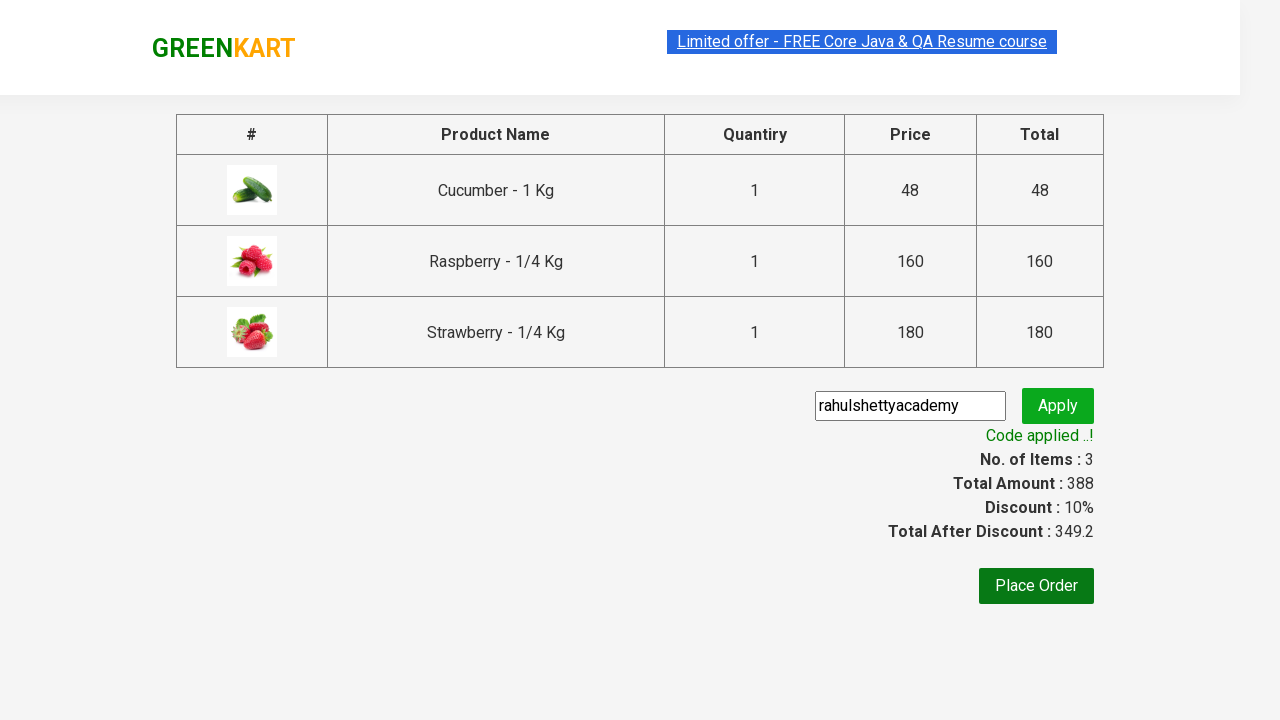

Retrieved promo info text: 'Code applied ..!'
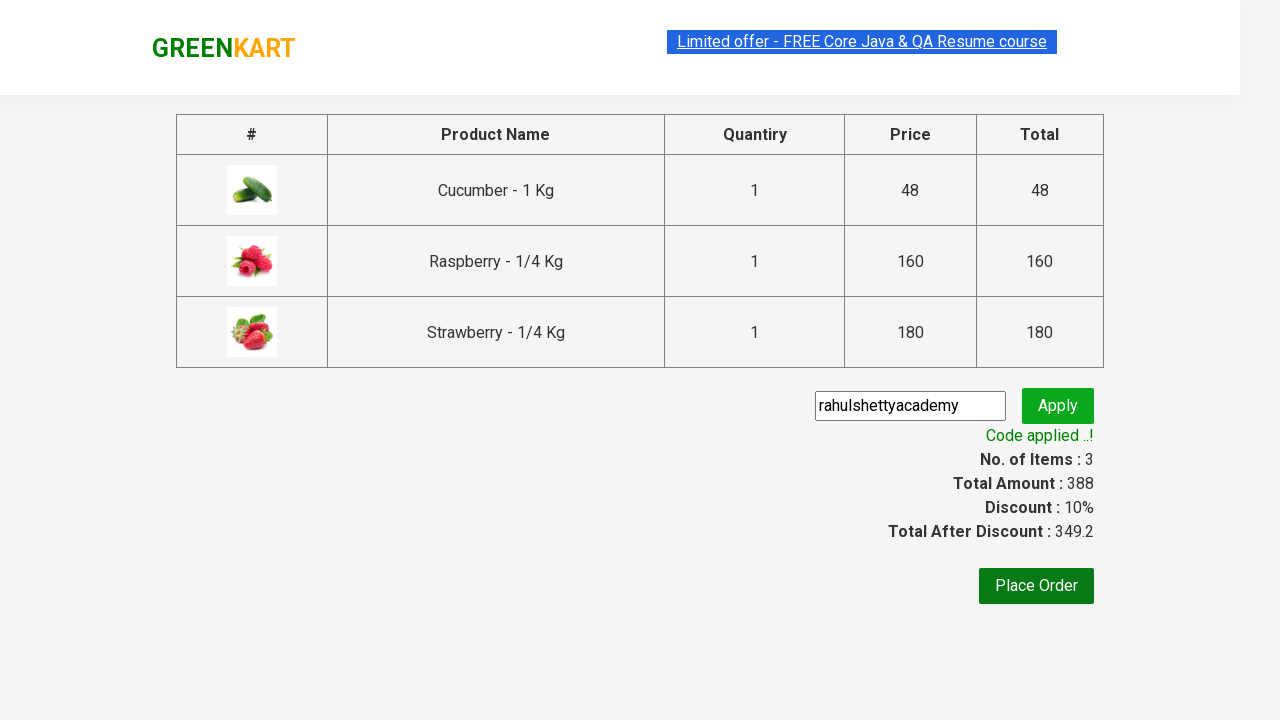

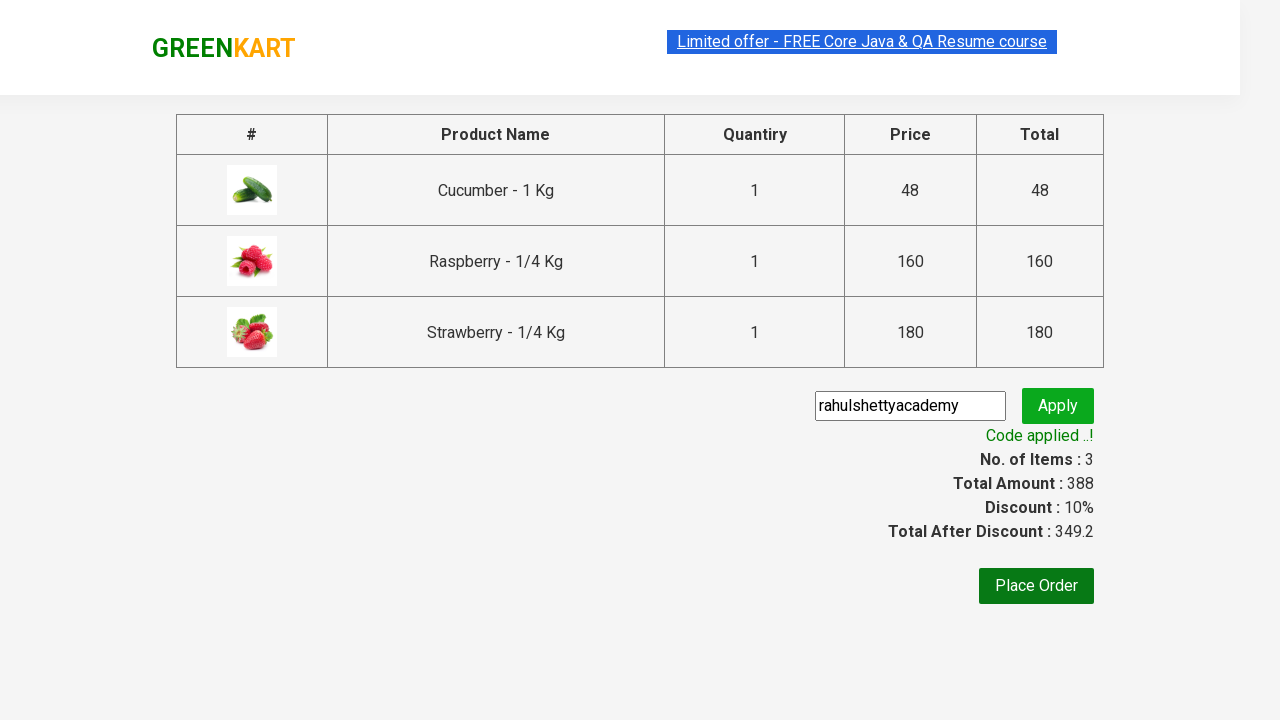